Alternative implementation that navigates to Rediff Finance gainers page, clicks on Group Z, and identifies companies with price greater than 100

Starting URL: https://money.rediff.com/gainers

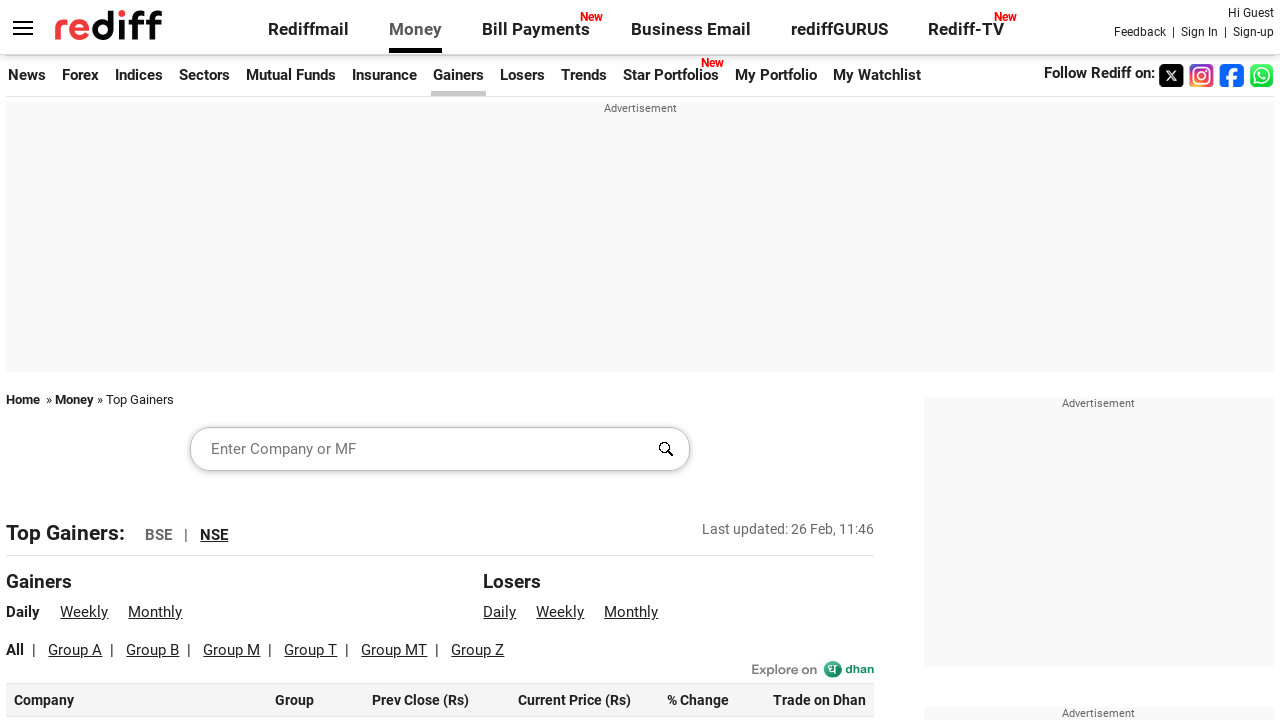

Clicked on Group Z link at (478, 650) on internal:text="Group Z"i
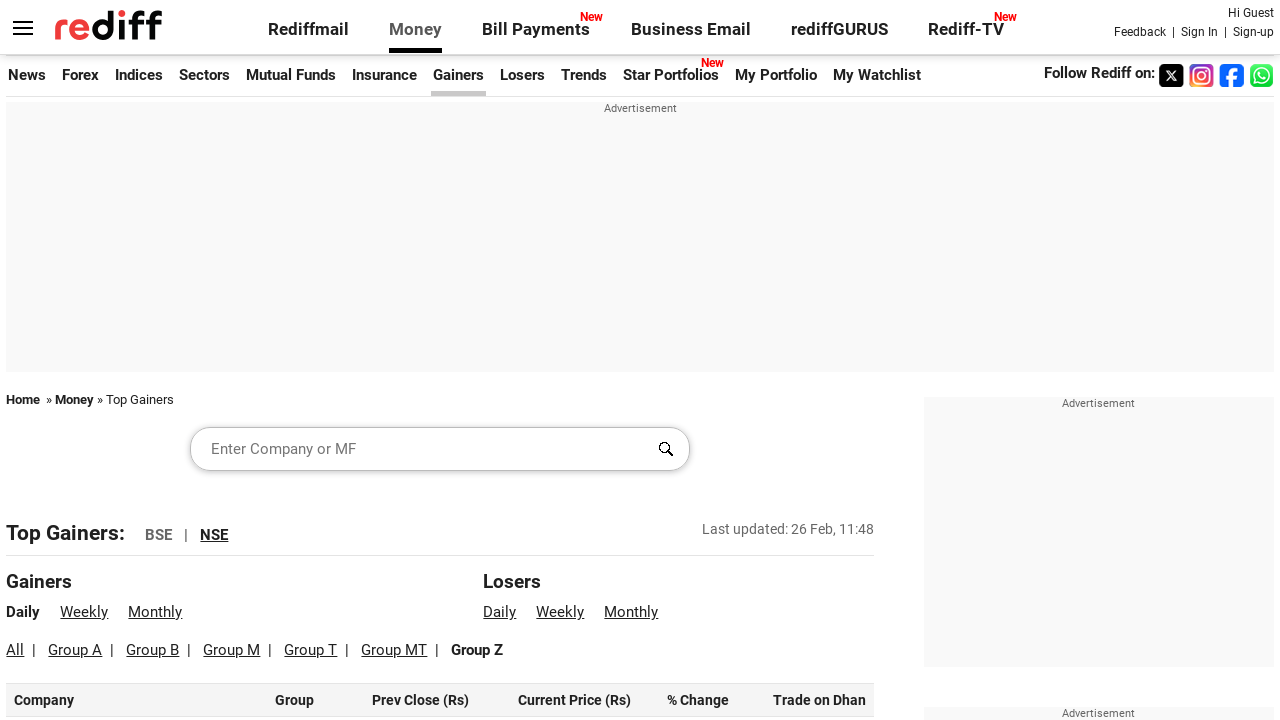

Table loaded with data rows
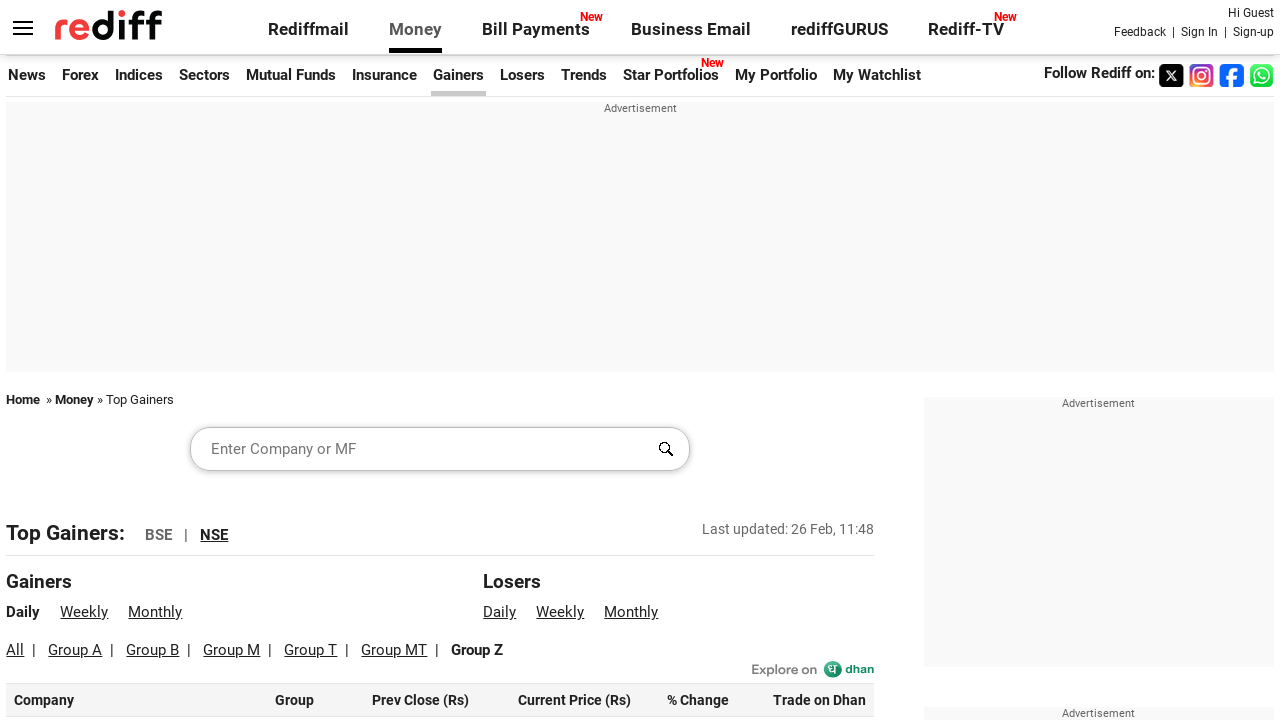

Retrieved 34 table rows from Group Z
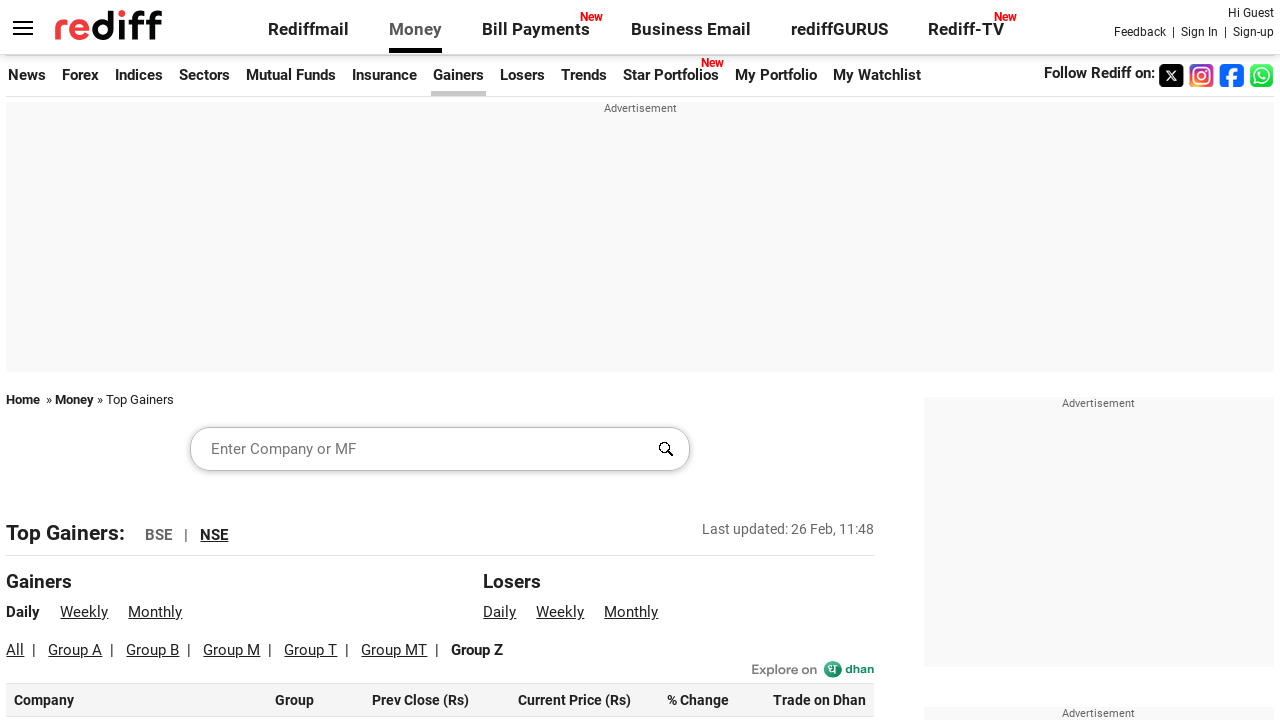

Found company 'Suraj Products' with price > 100
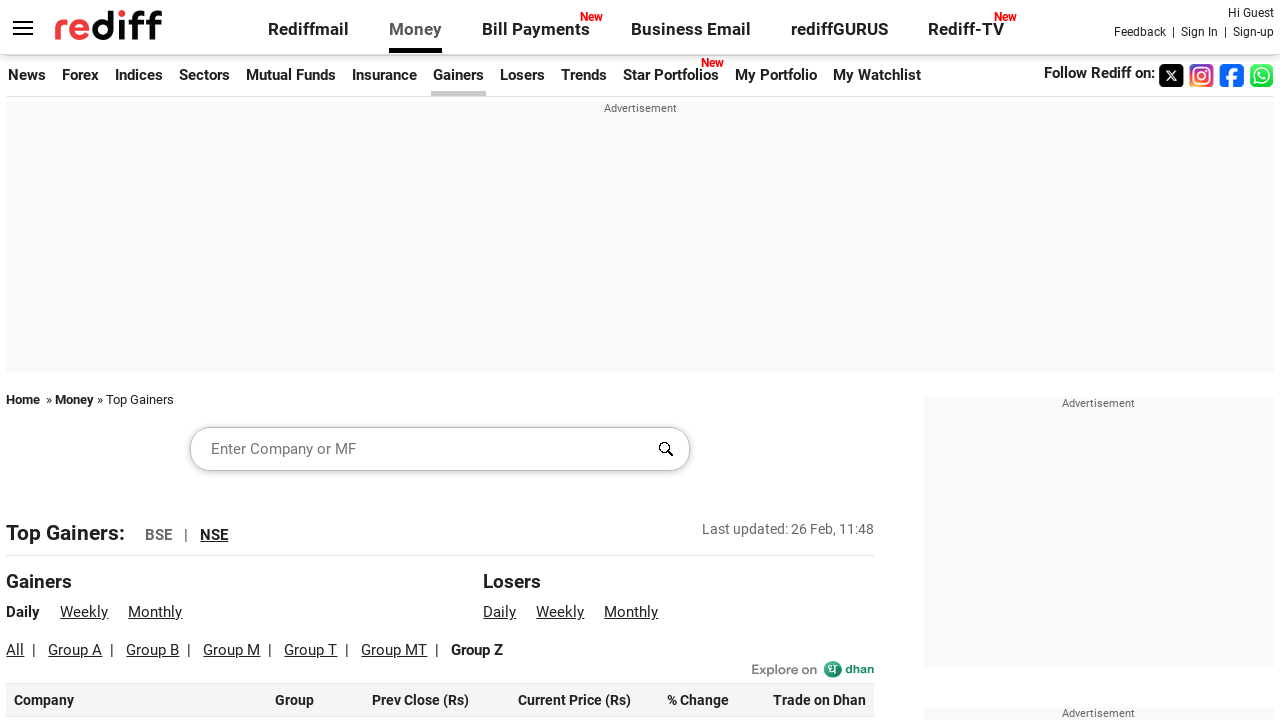

Found company 'BF Utilities' with price > 100
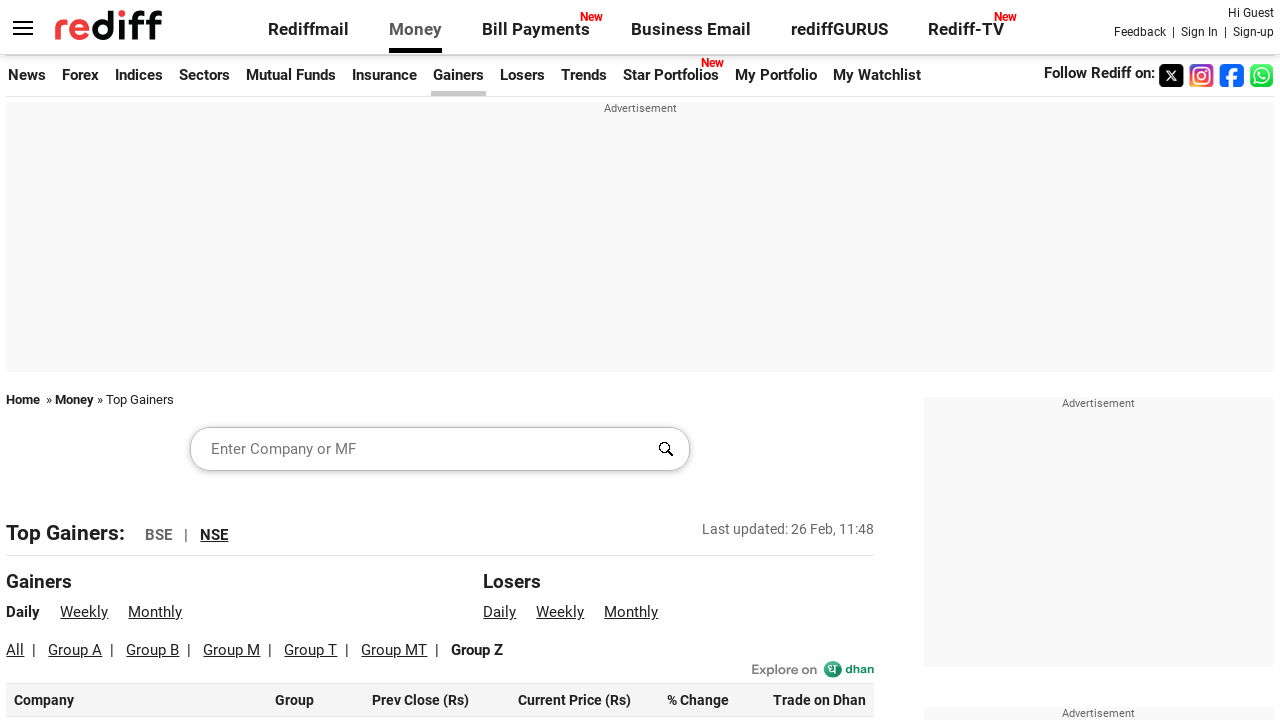

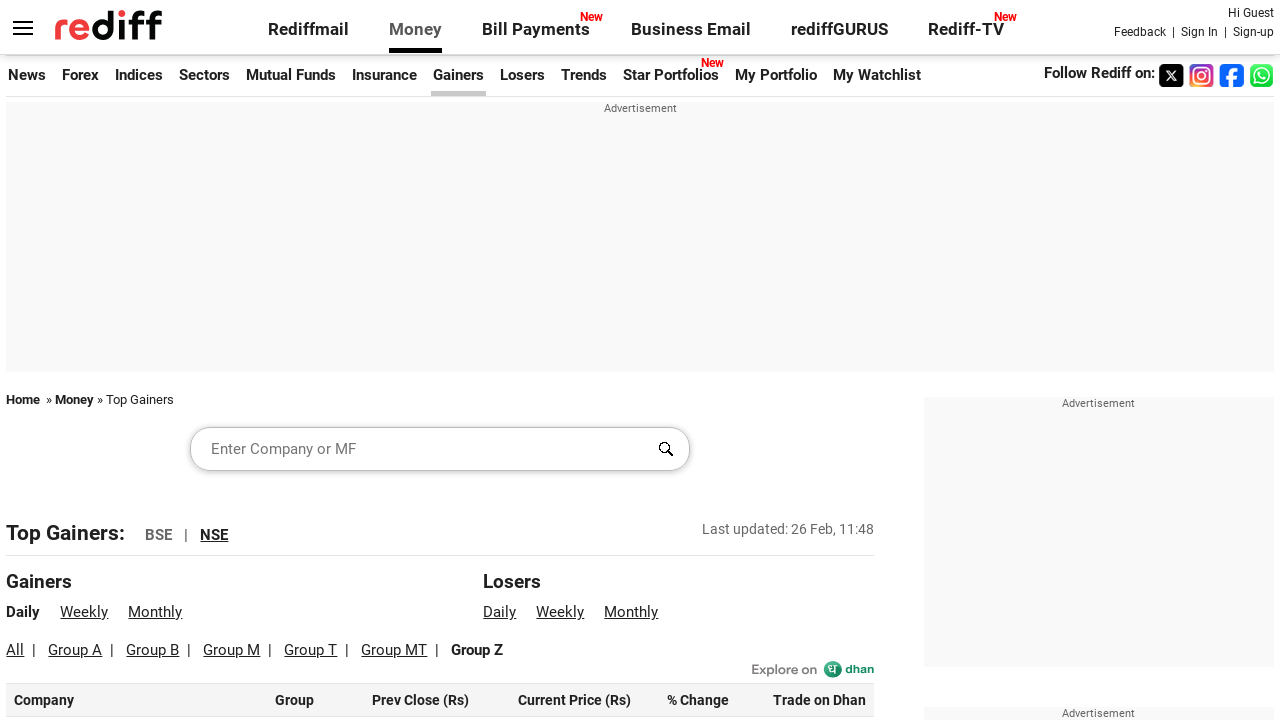